Tests the text box form by filling all fields and verifying the output is displayed after submission

Starting URL: https://demoqa.com/elements

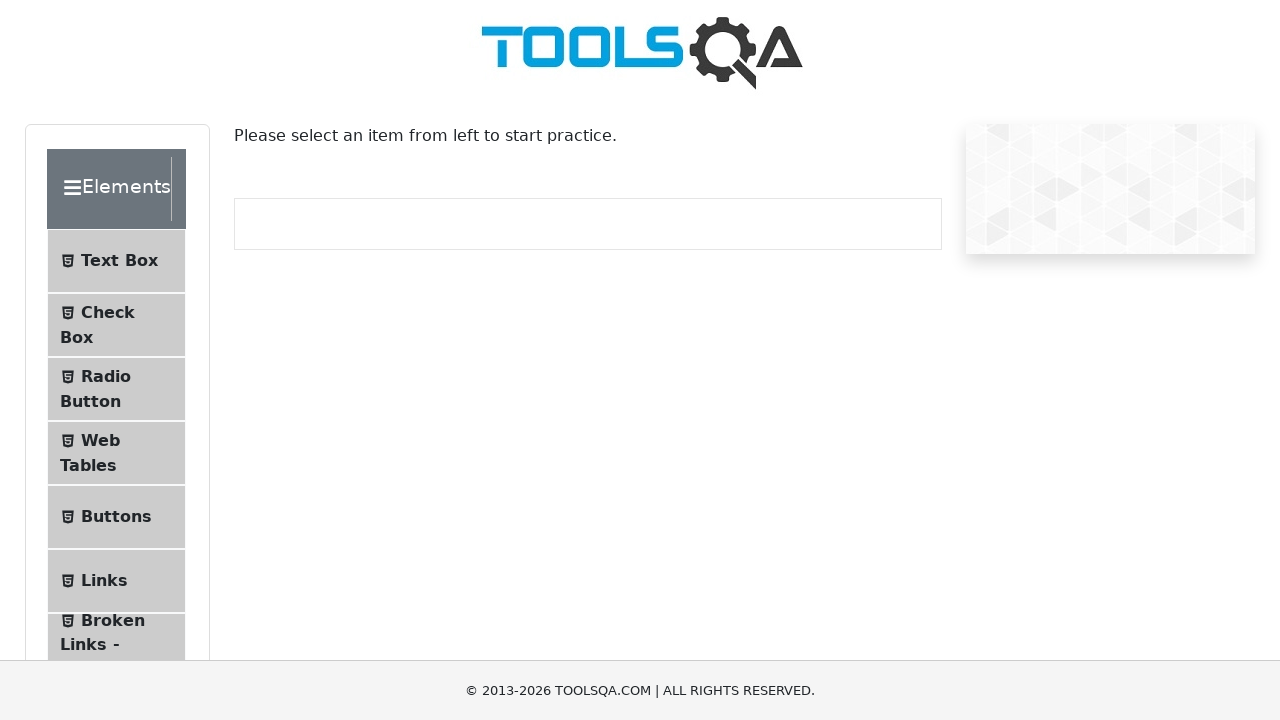

Clicked on Text Box menu item at (116, 261) on #item-0
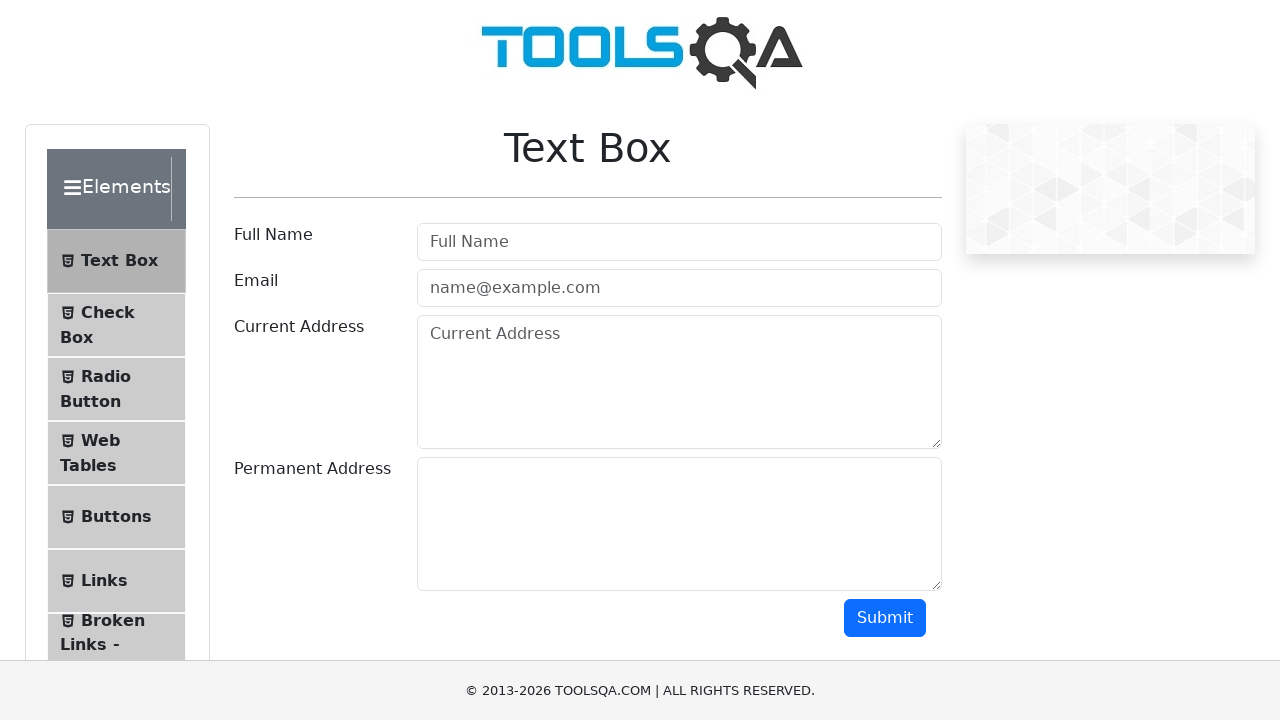

Filled userName field with 'AddressLita' on #userName
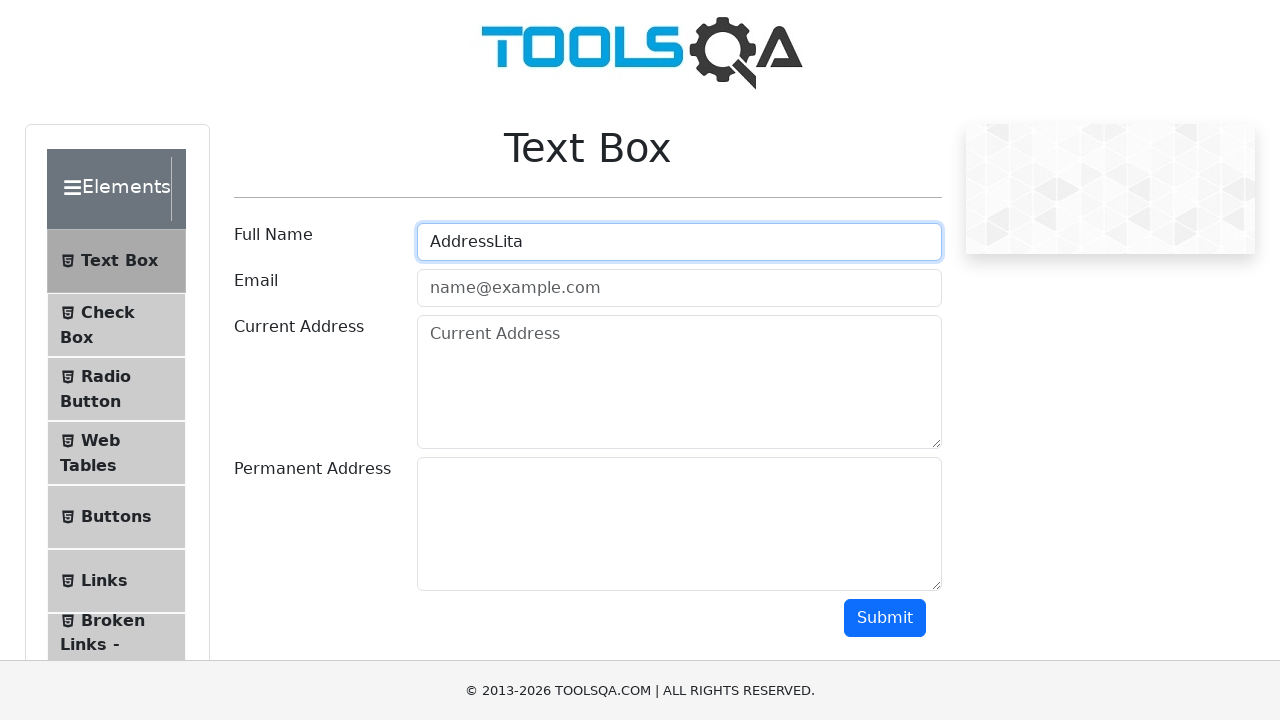

Filled userEmail field with 'test@test.com' on #userEmail
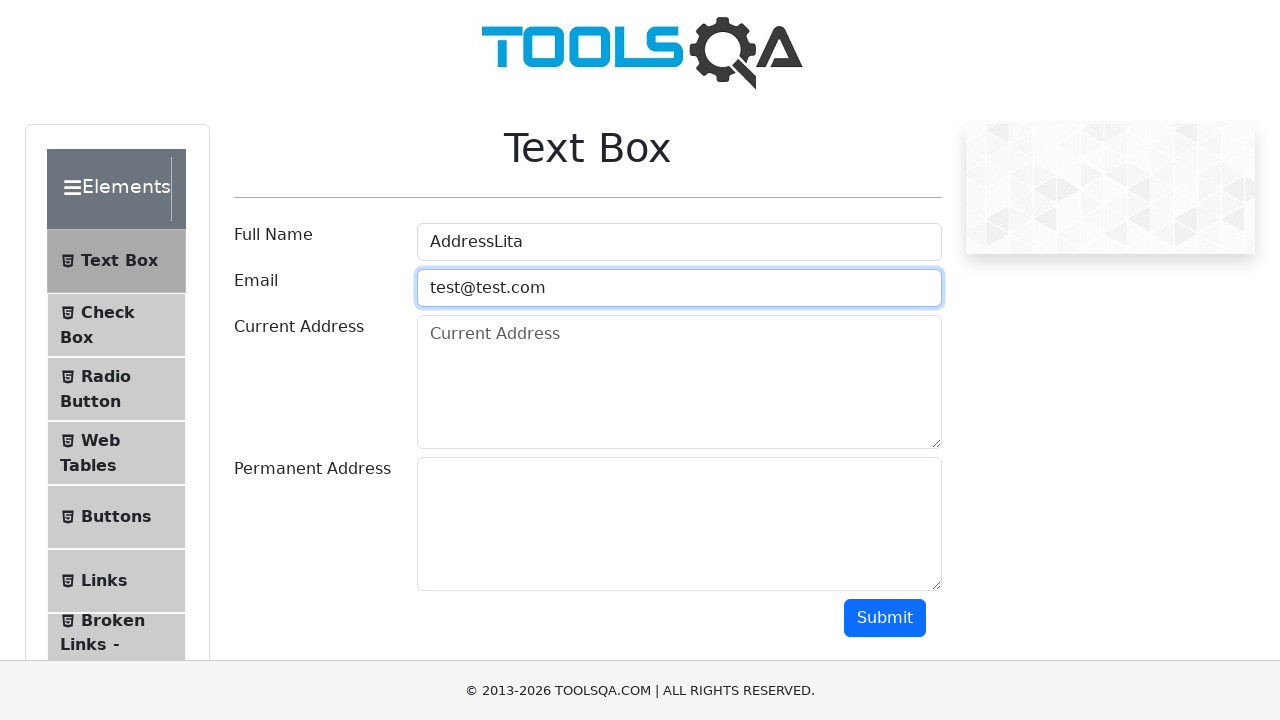

Filled currentAddress field with 'test address' on #currentAddress
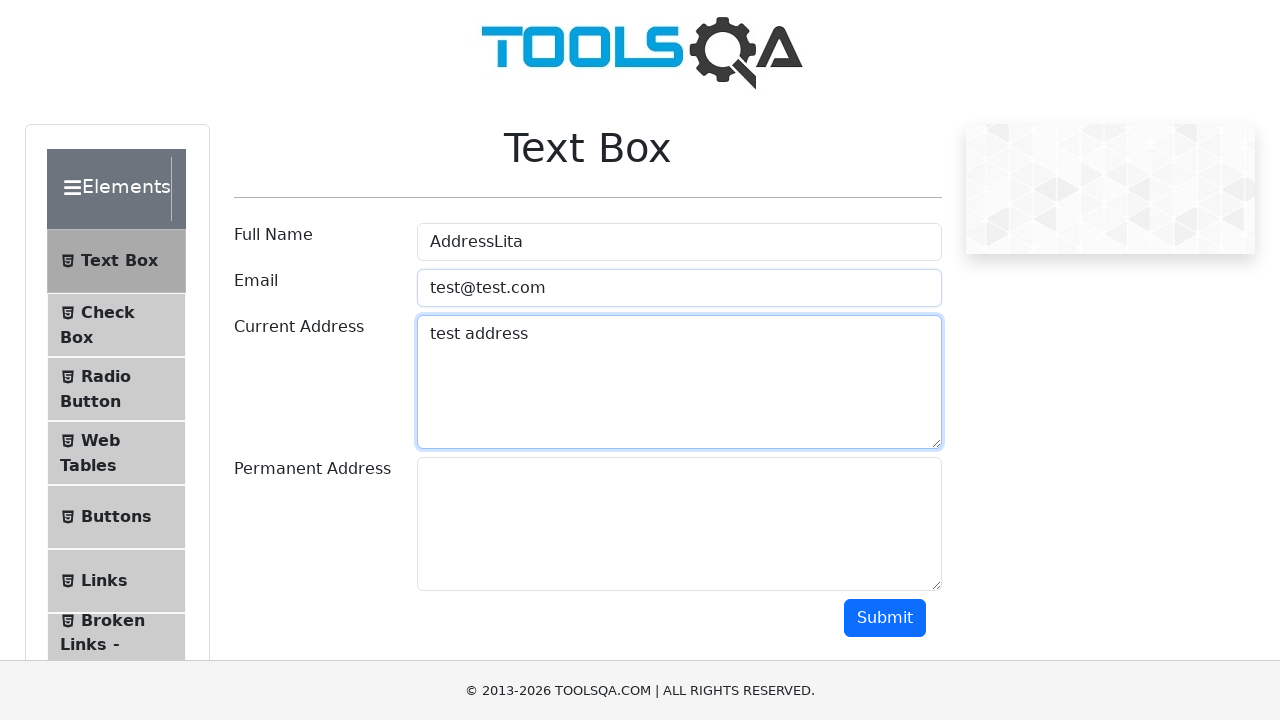

Filled permanentAddress field with 'test address that is permanent' on #permanentAddress
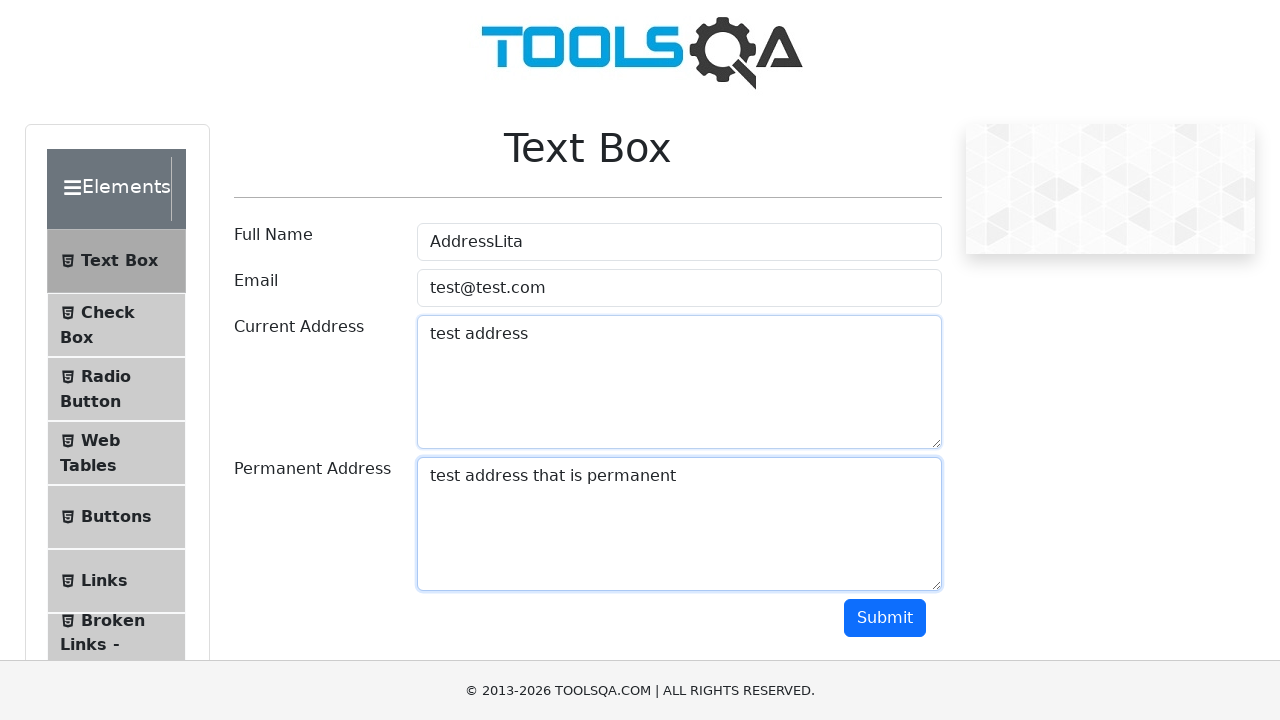

Clicked submit button to submit the form at (885, 618) on #submit
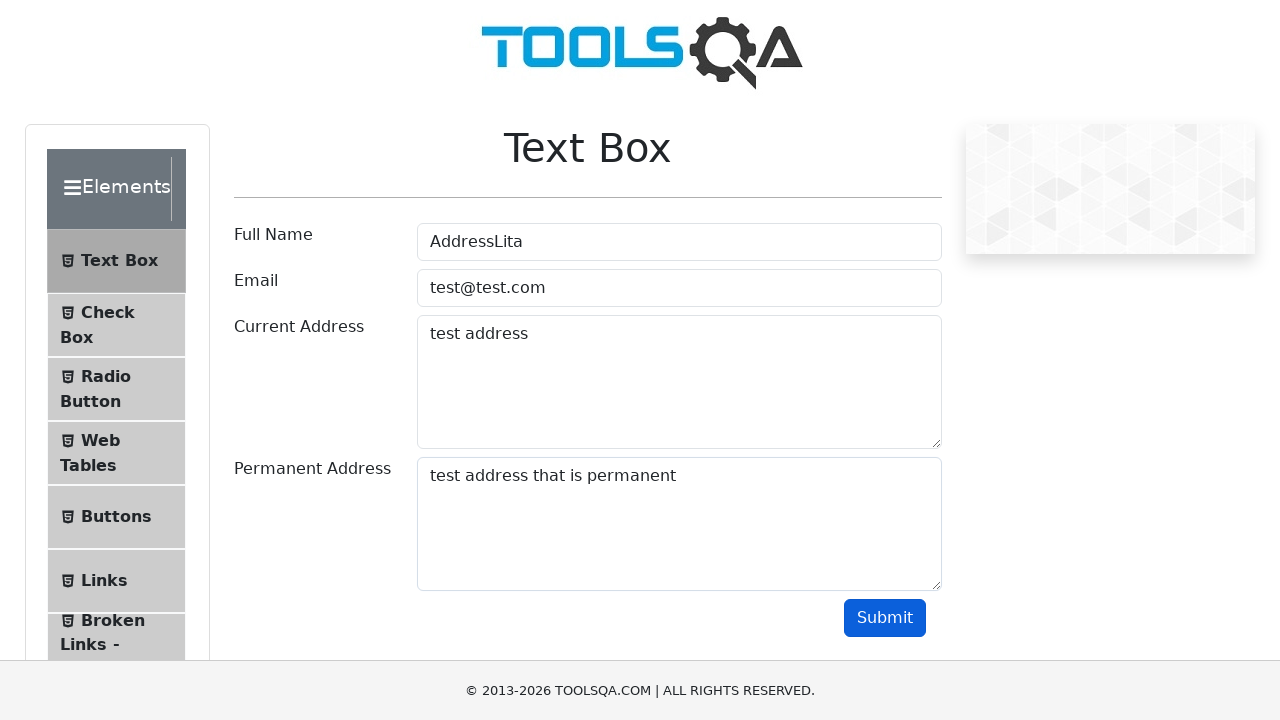

Verified name output field is displayed
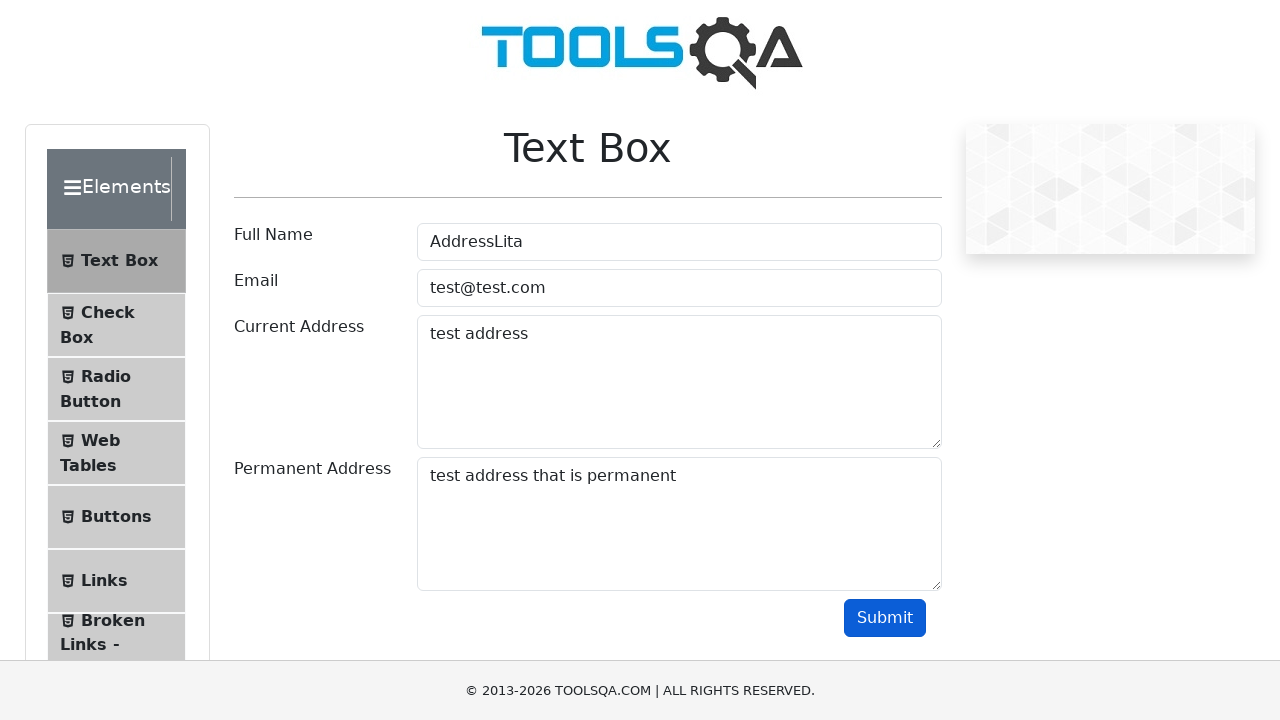

Verified email output field is displayed
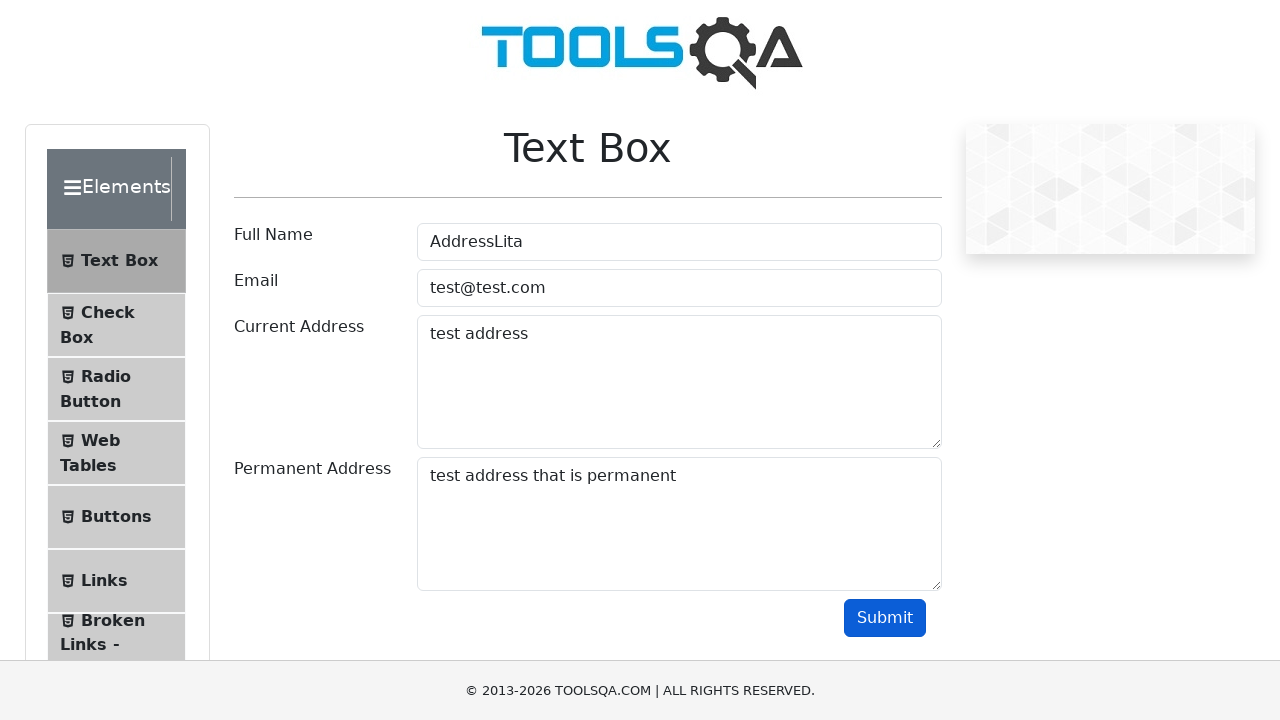

Verified Current Address label is displayed
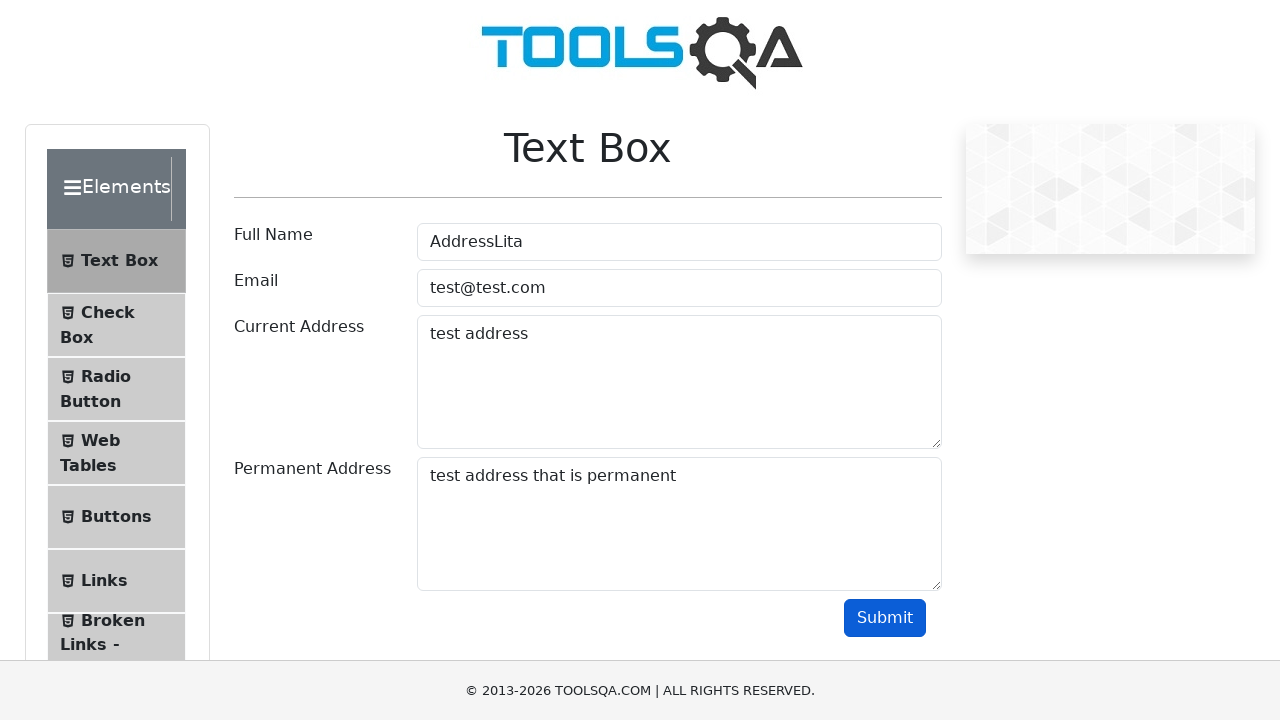

Verified permanentAddress output field is displayed
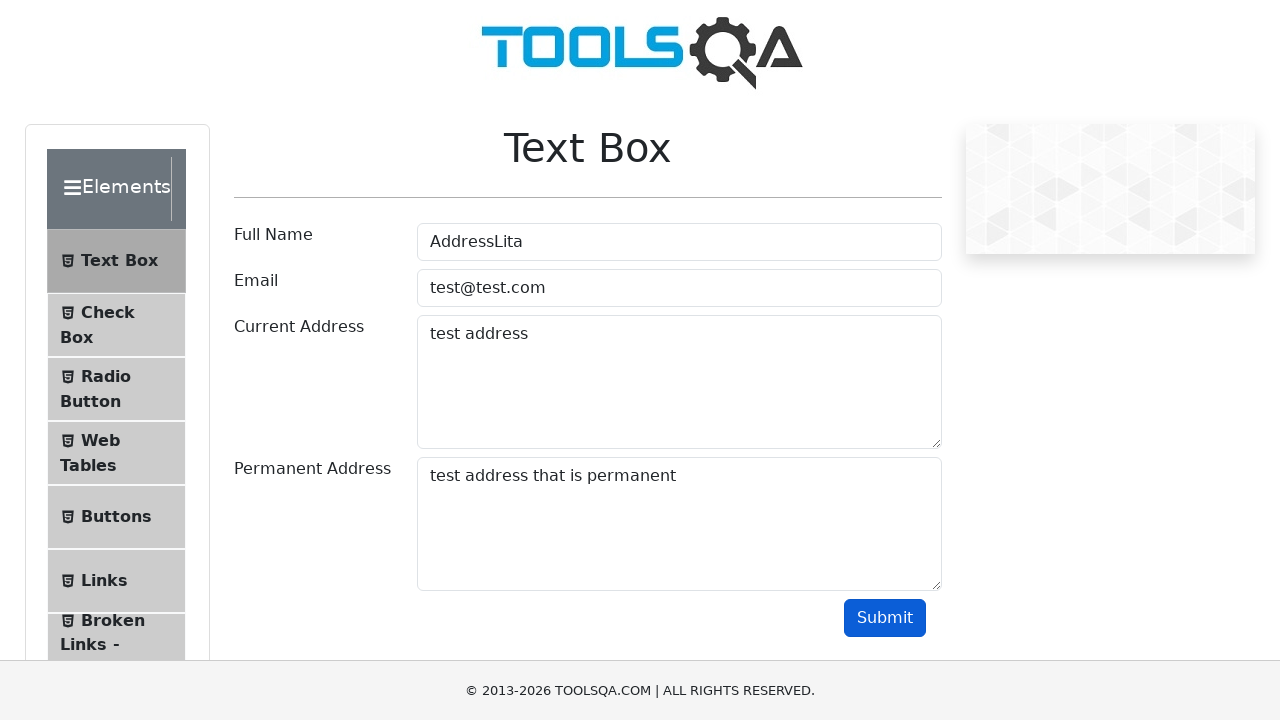

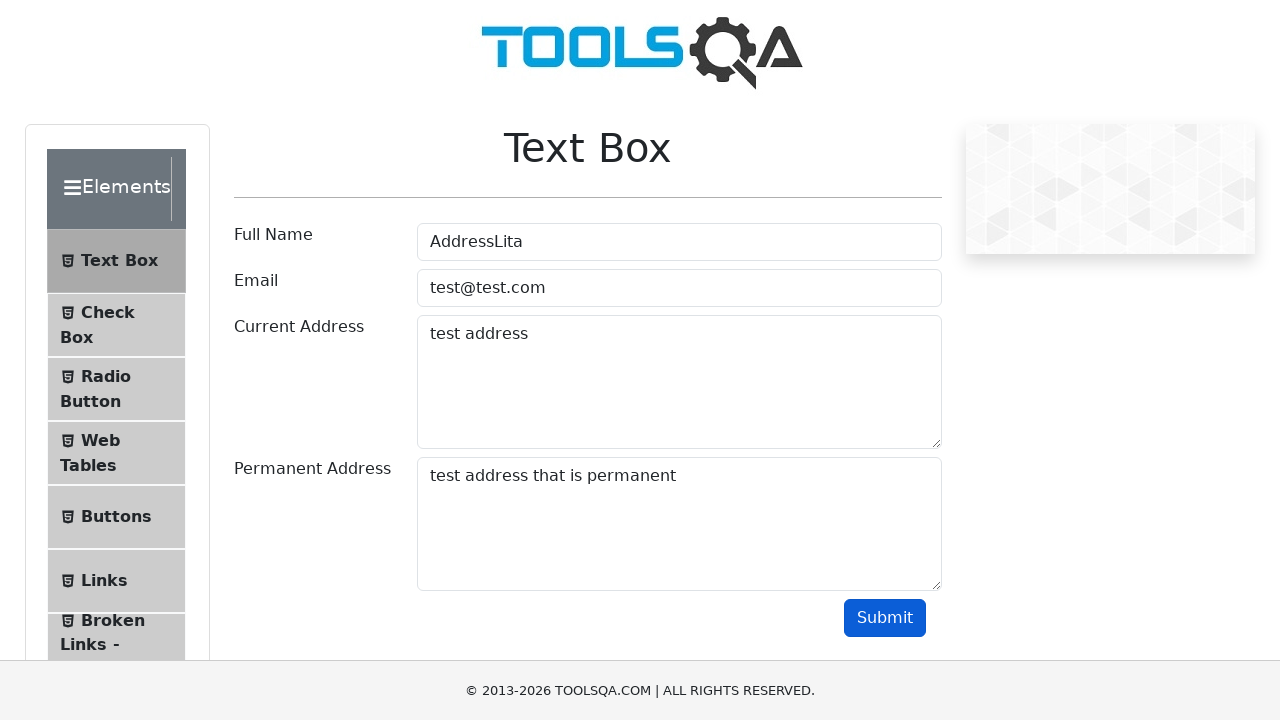